Tests a text box form by filling in name, email, current address, and permanent address fields, then submitting the form and verifying the output displays the entered information.

Starting URL: https://demoqa.com/text-box

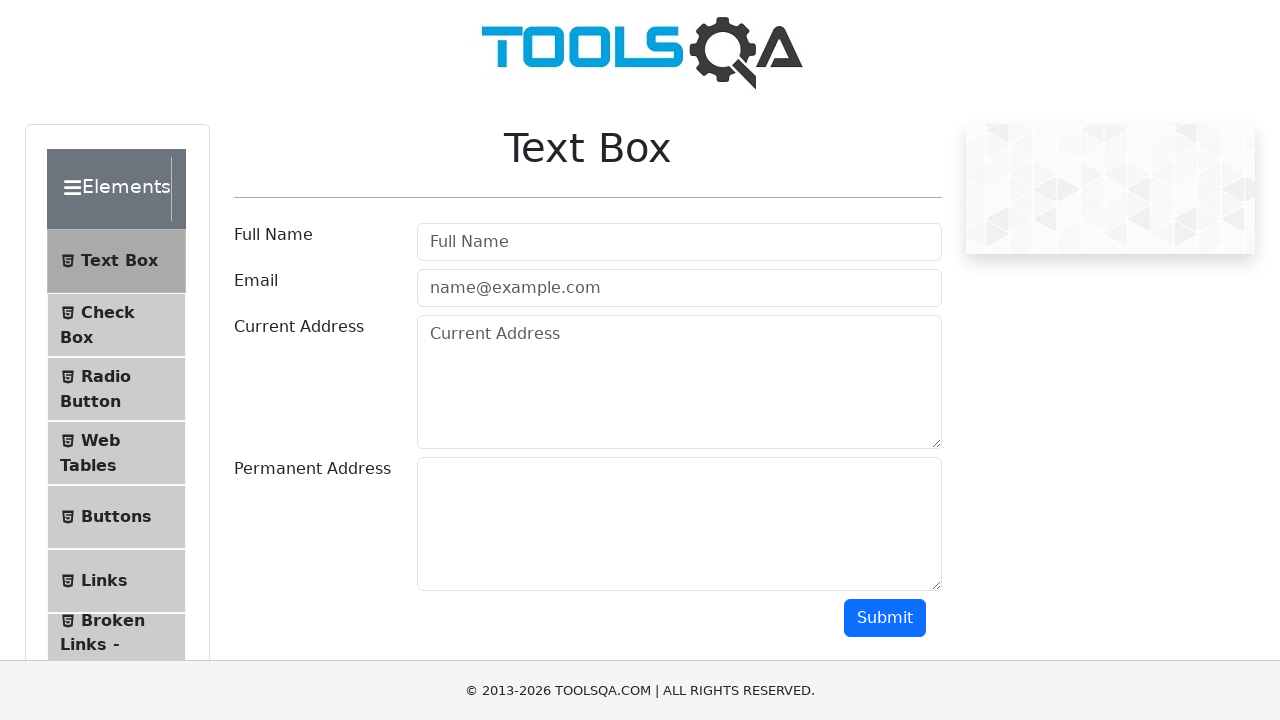

Filled Full Name field with 'Jean' on #userName
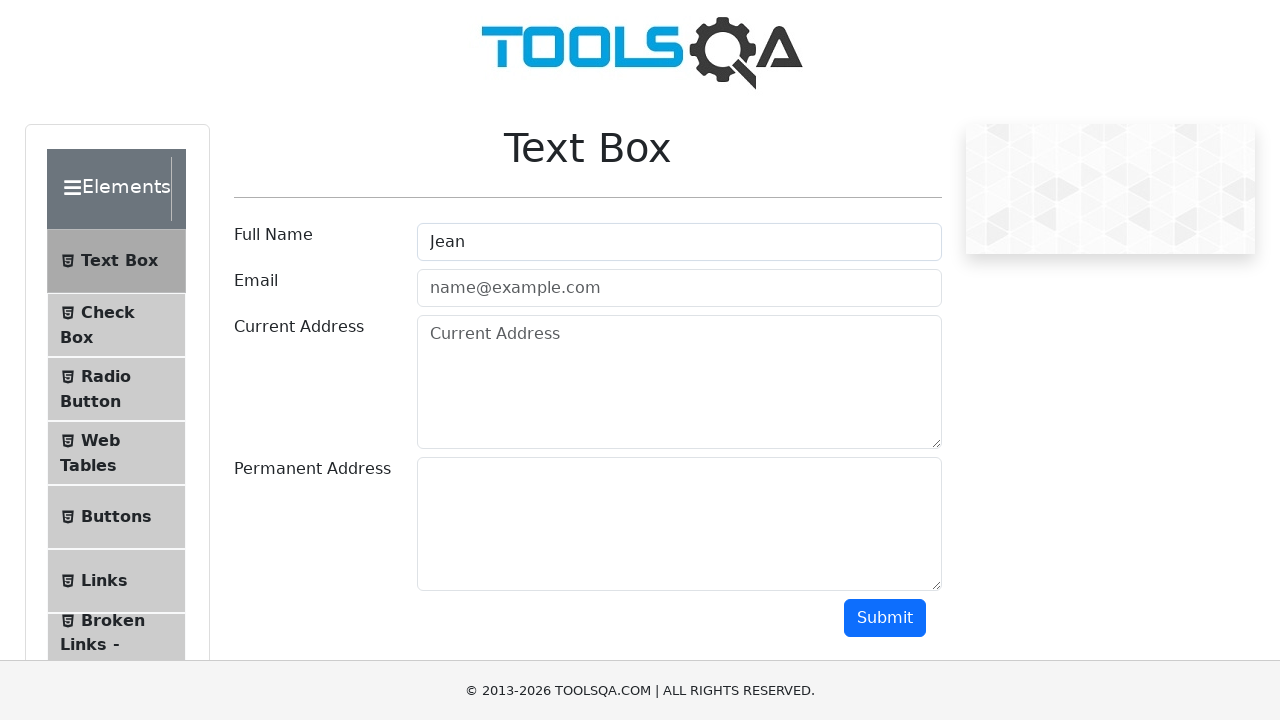

Filled Email field with 'hracime@gmail.com' on #userEmail
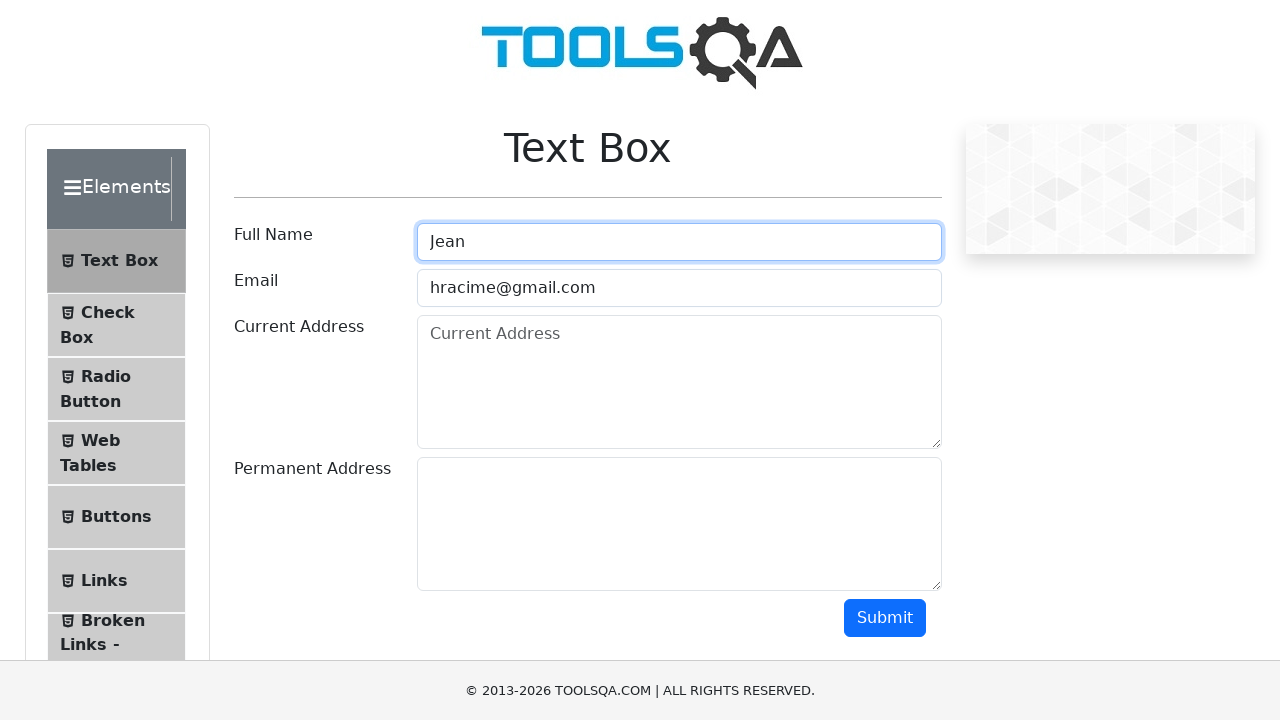

Filled Current Address field with 'une adresse quoi' on #currentAddress
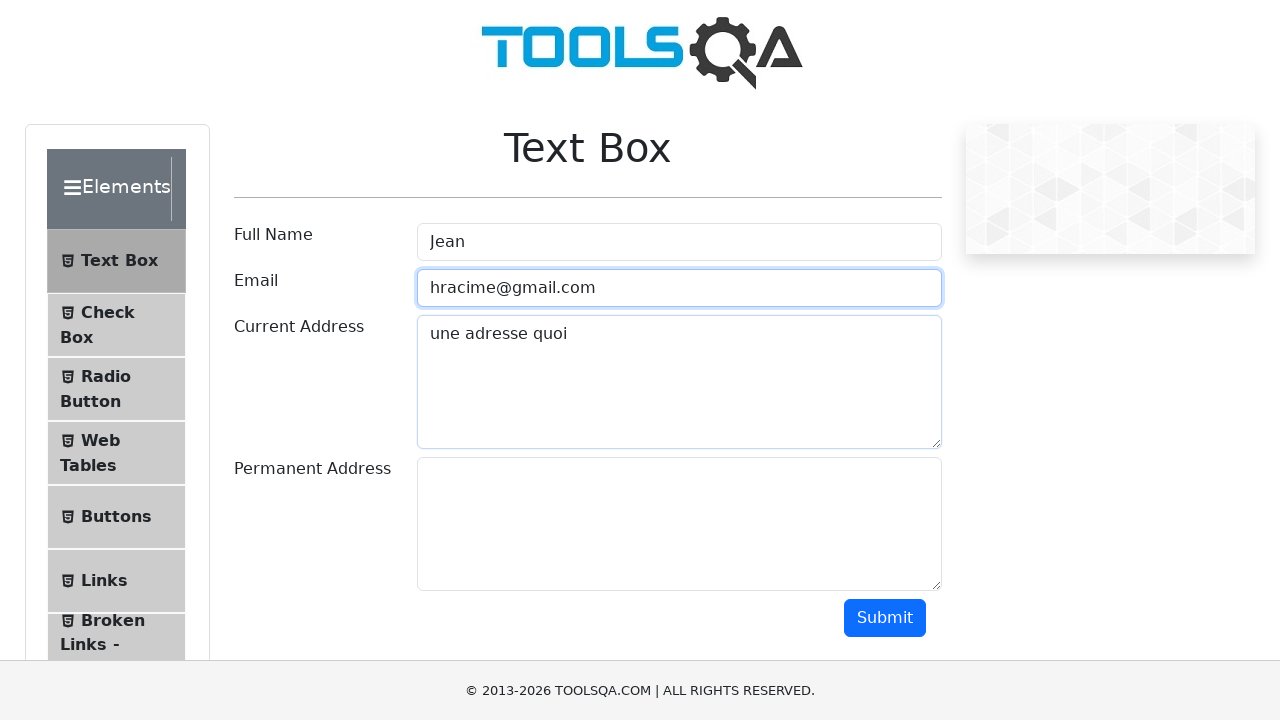

Filled Permanent Address field with 'une adresse quoi' on #permanentAddress
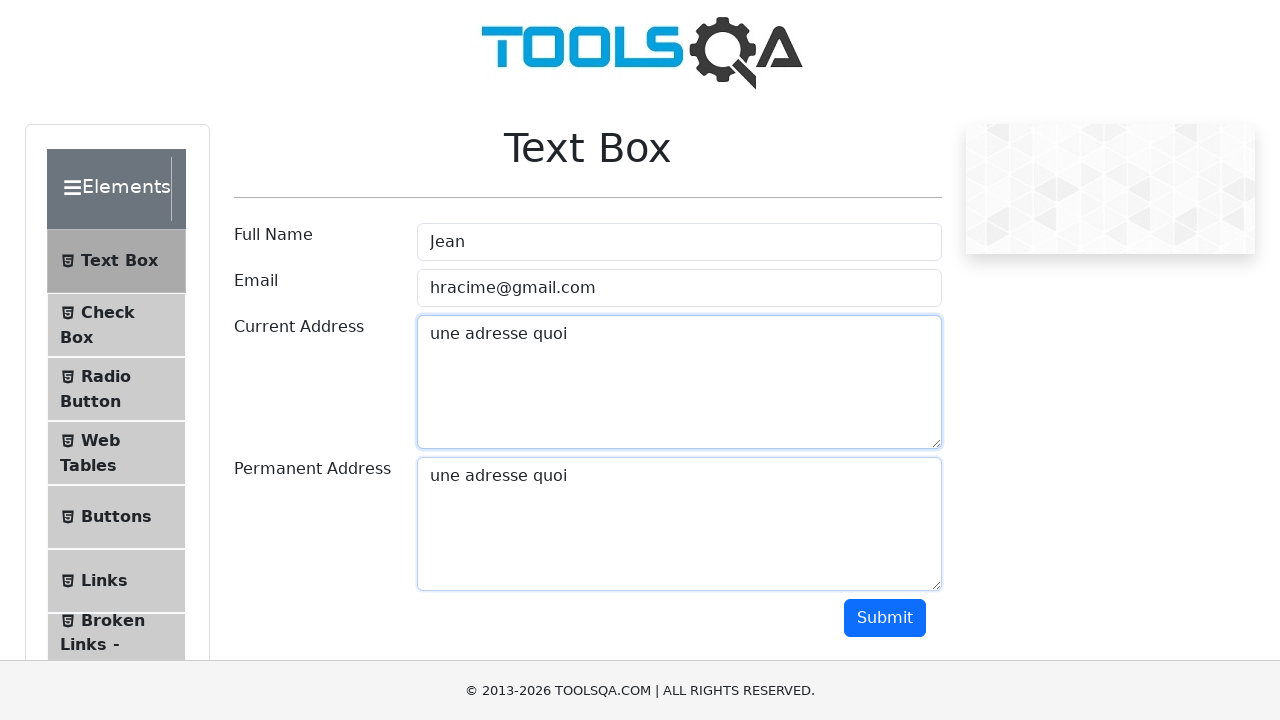

Scrolled submit button into view
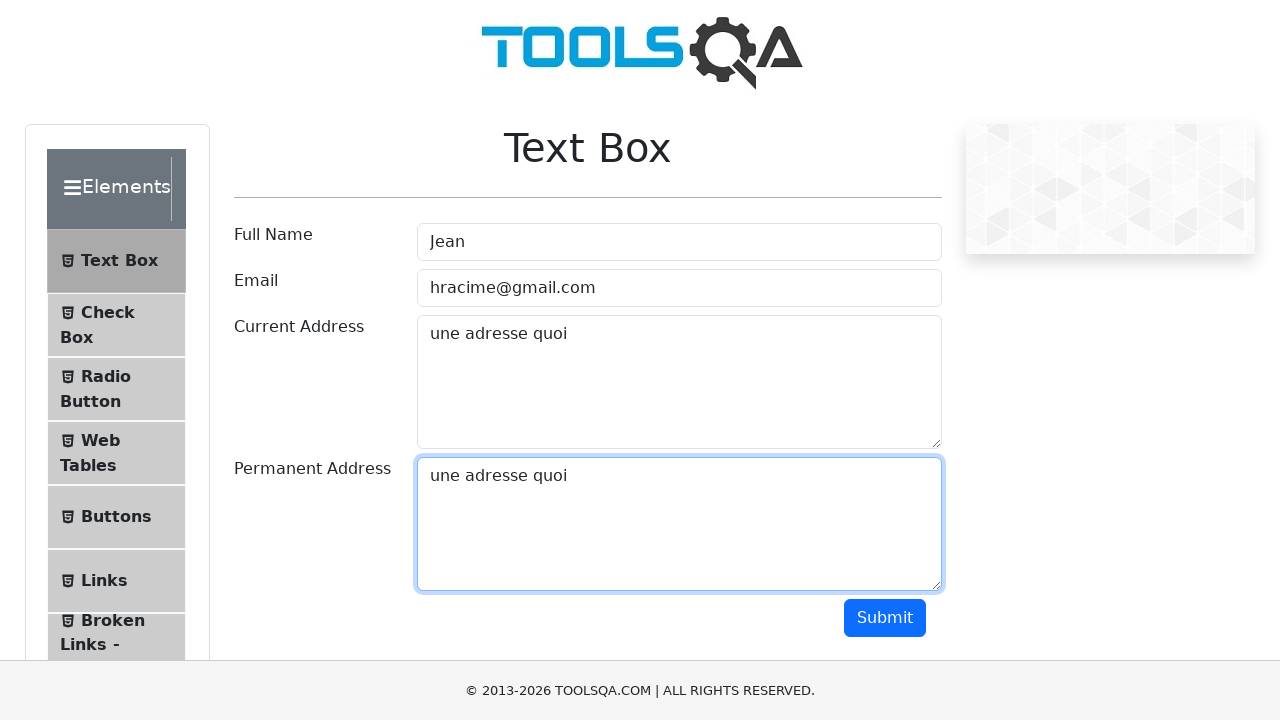

Clicked submit button to submit the form at (885, 618) on #submit
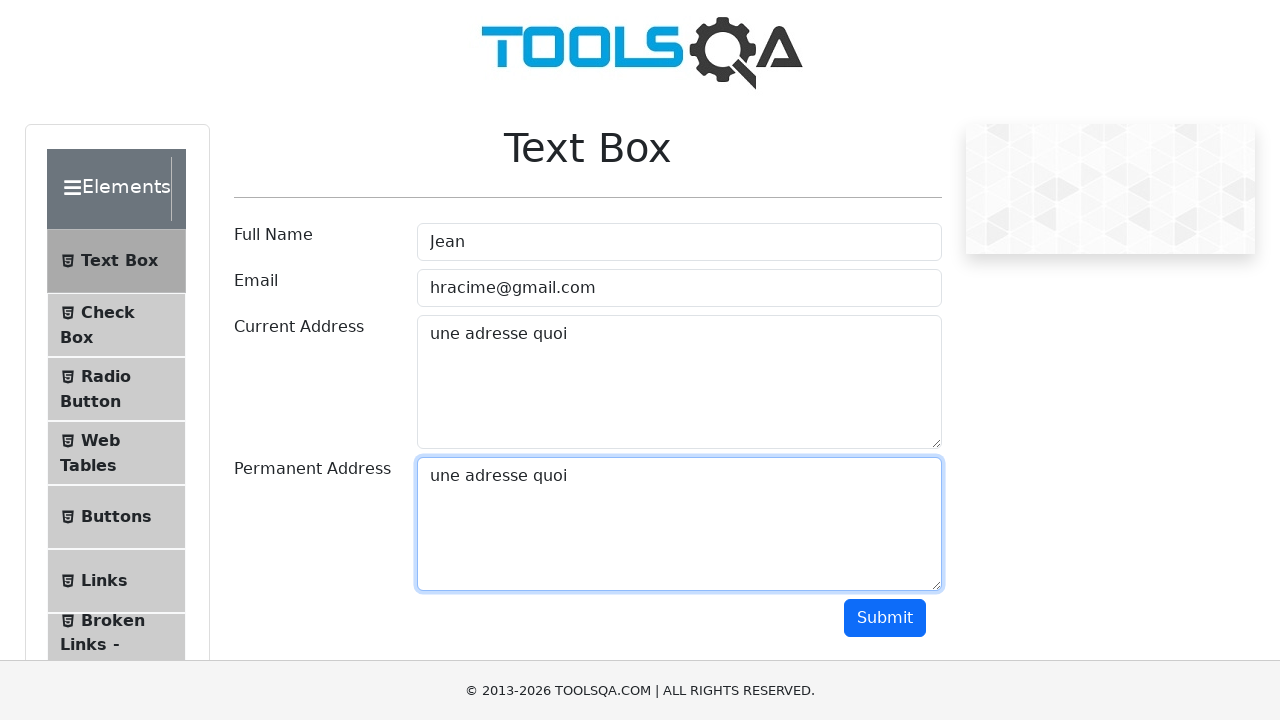

Full Name output field appeared
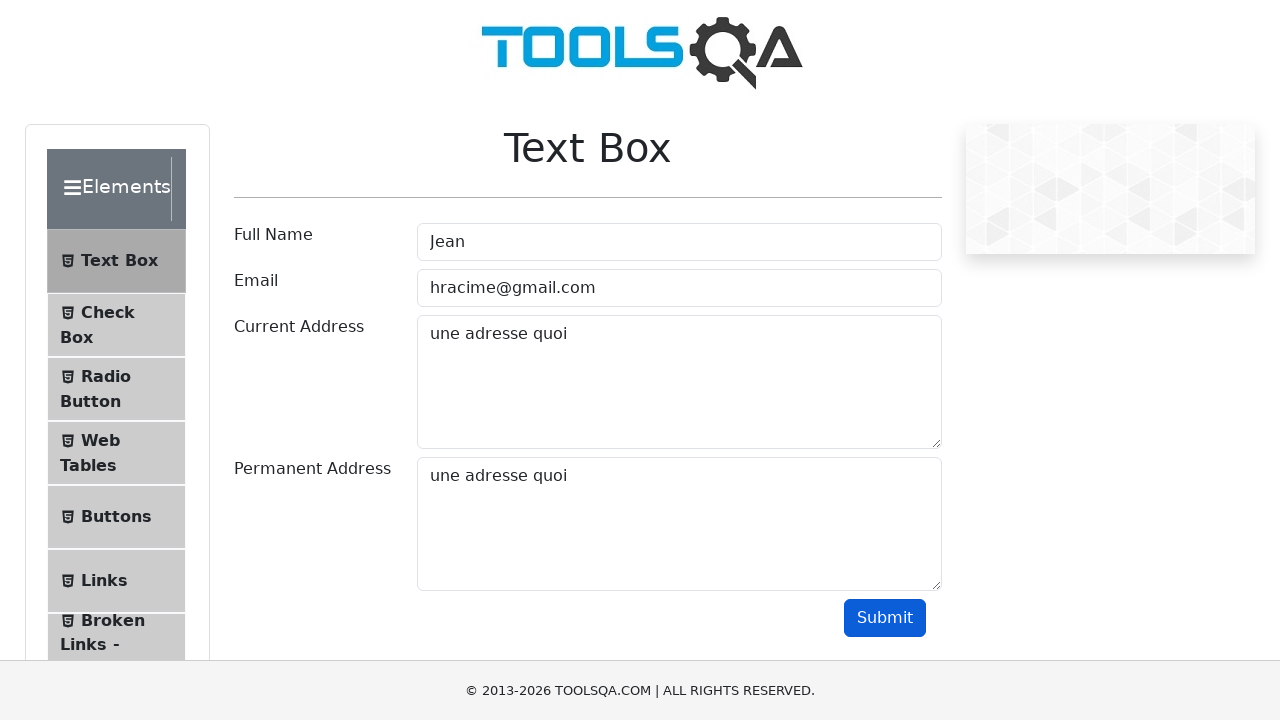

Email output field appeared
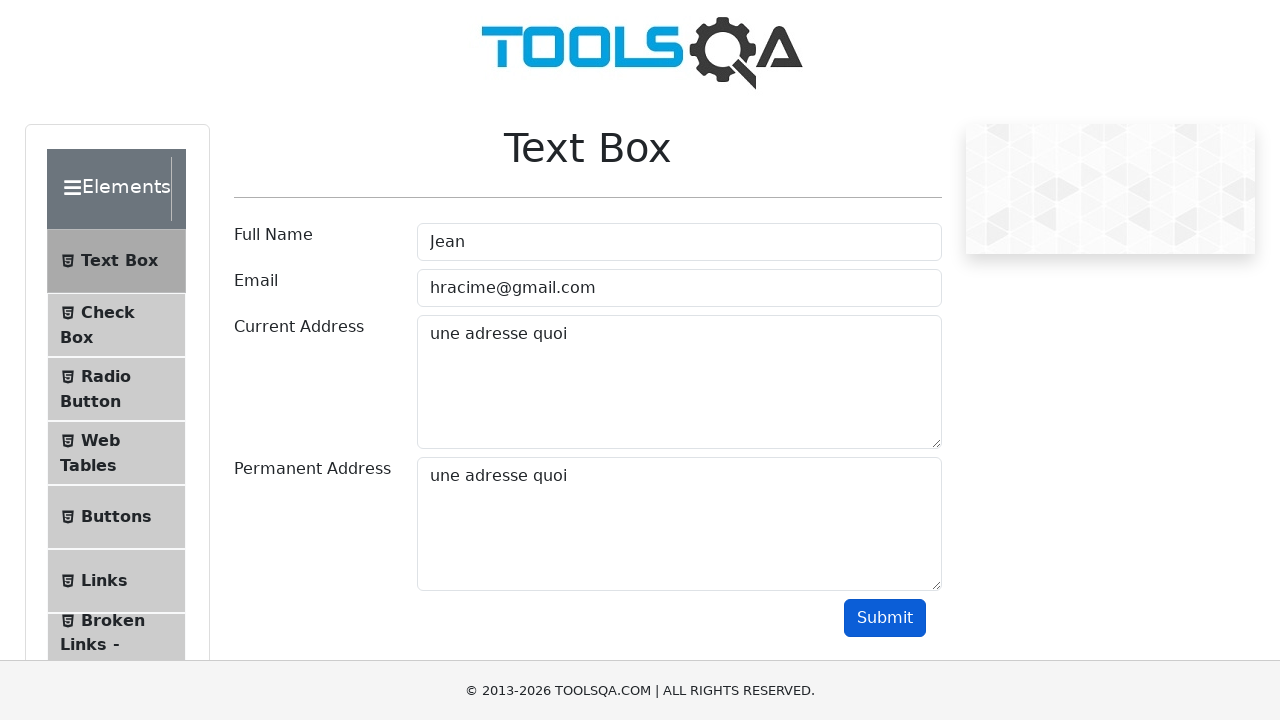

Current Address output field appeared
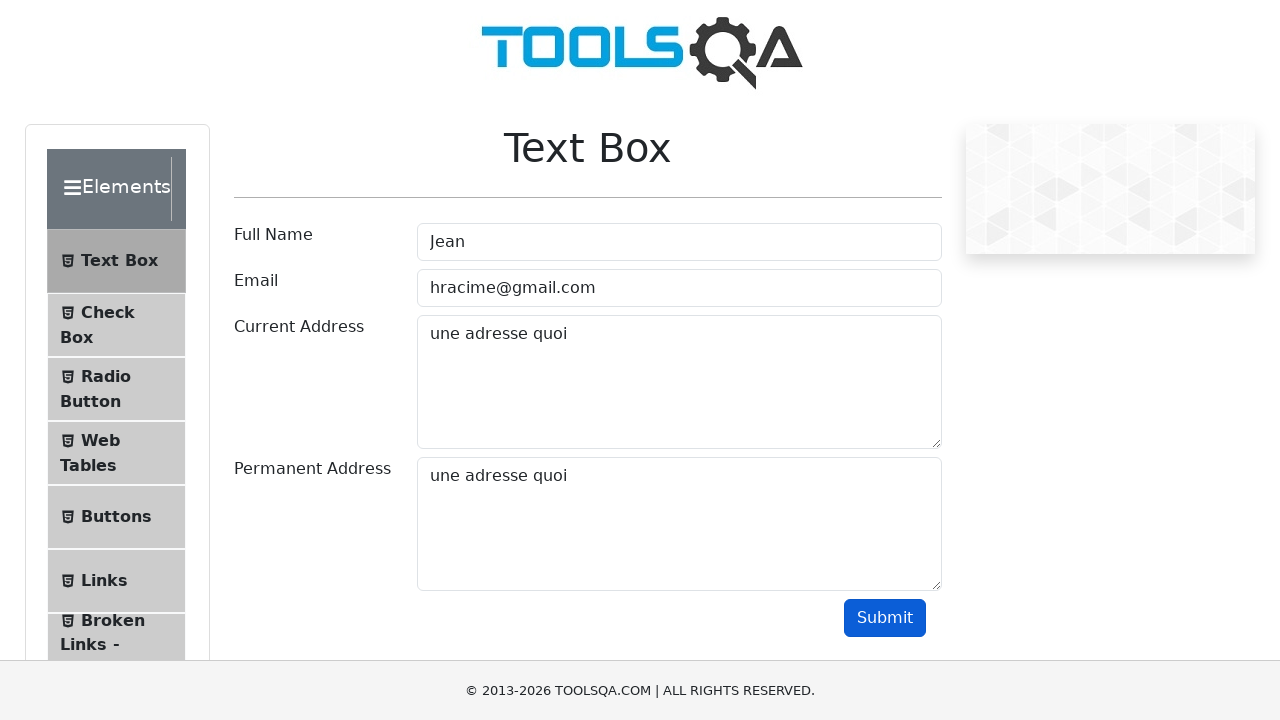

Permanent Address output field appeared
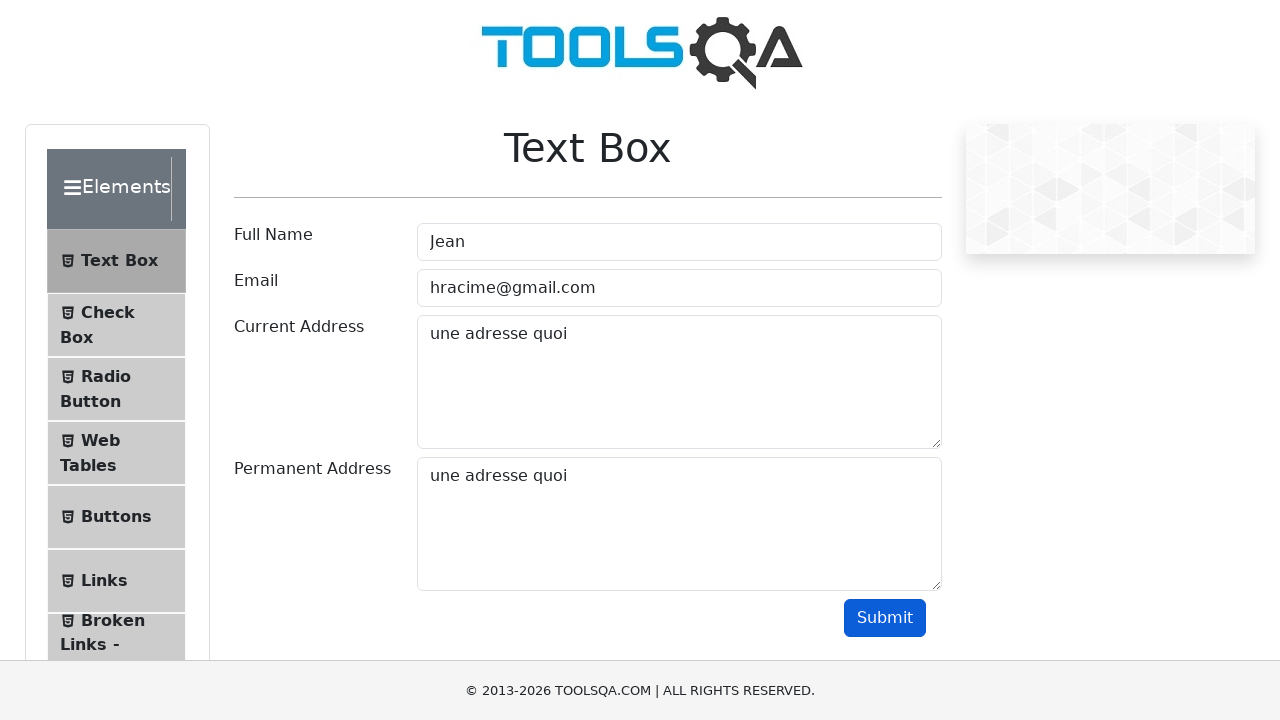

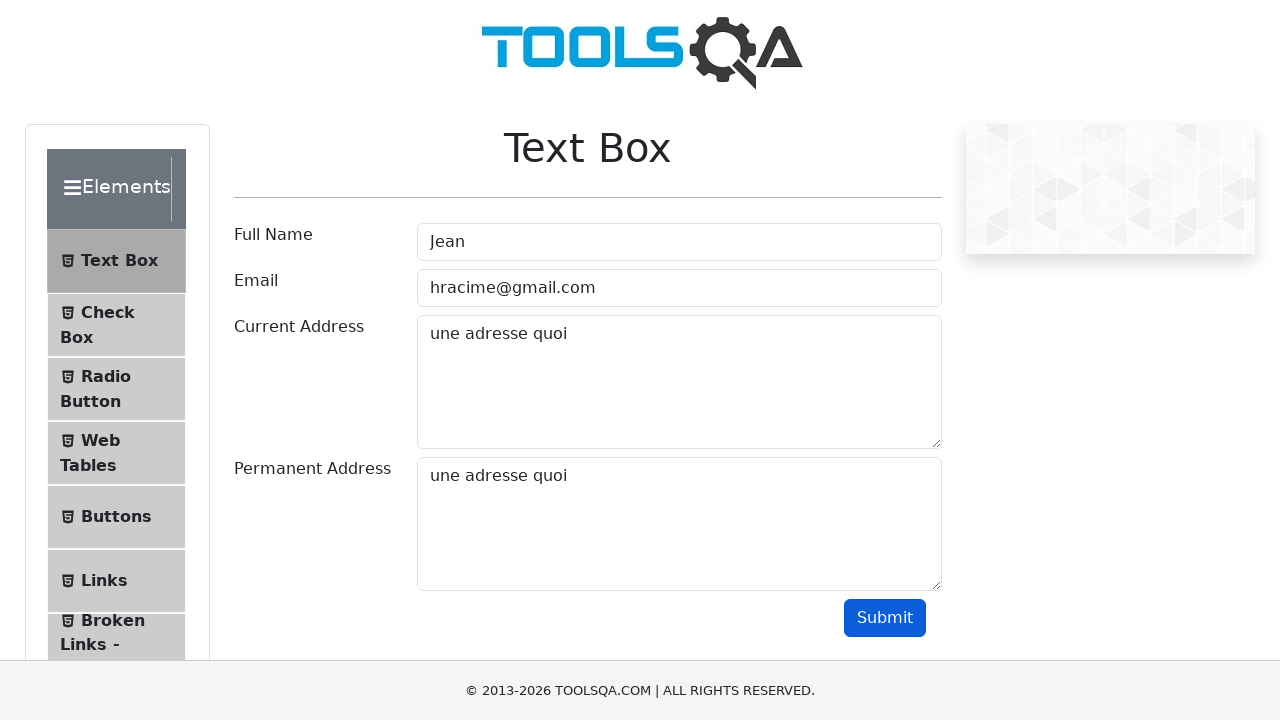